Navigates to a simple form page and locates the submit button element to verify its presence

Starting URL: http://suninjuly.github.io/simple_form_find_task.html

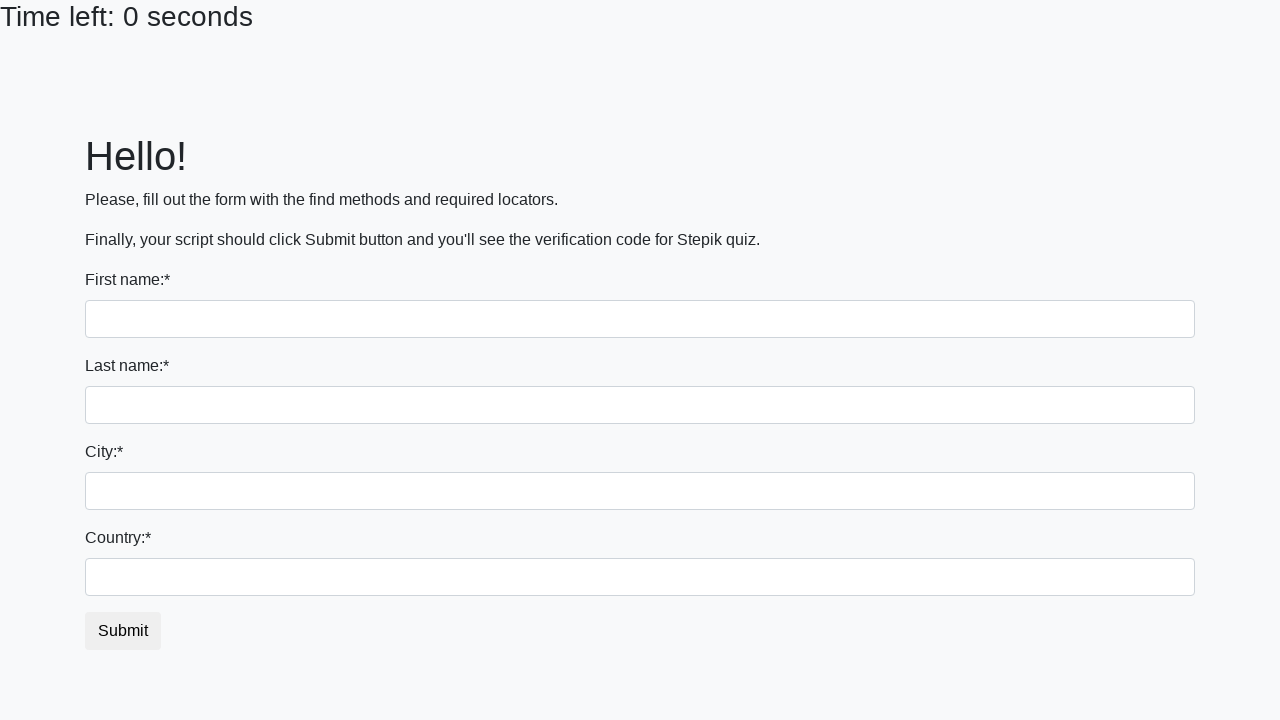

Navigated to simple form page
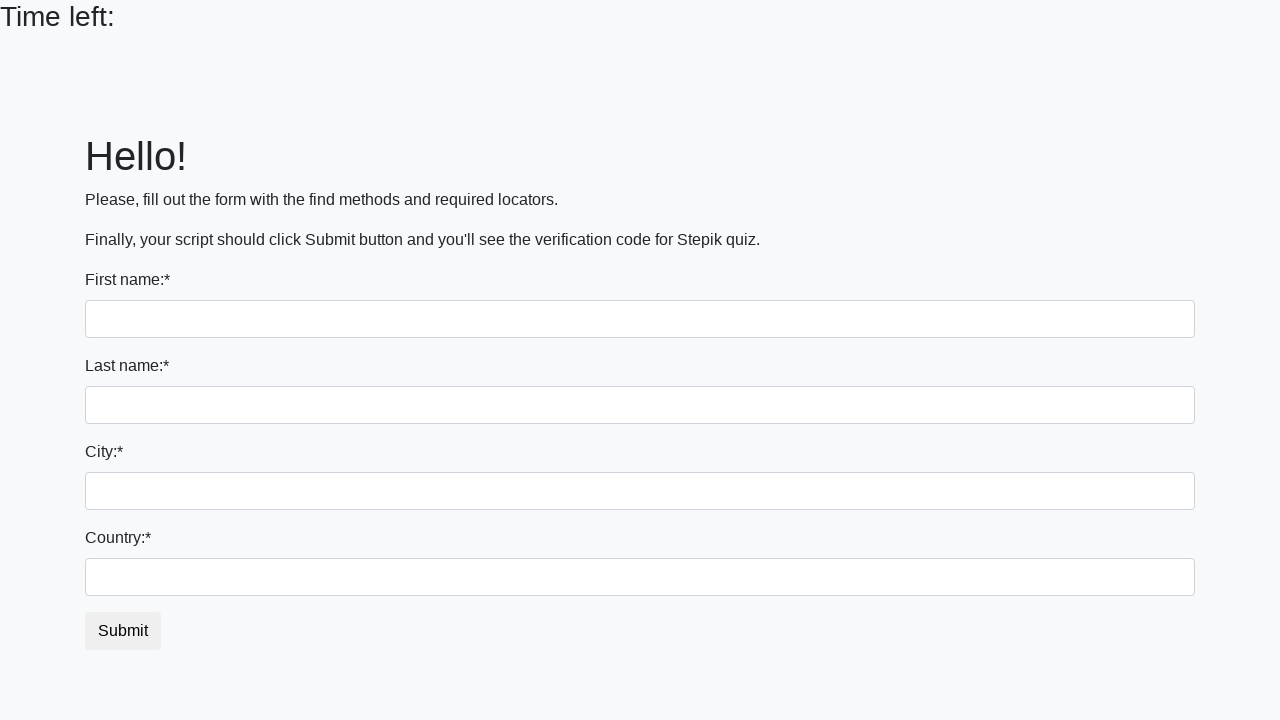

Located submit button element by ID
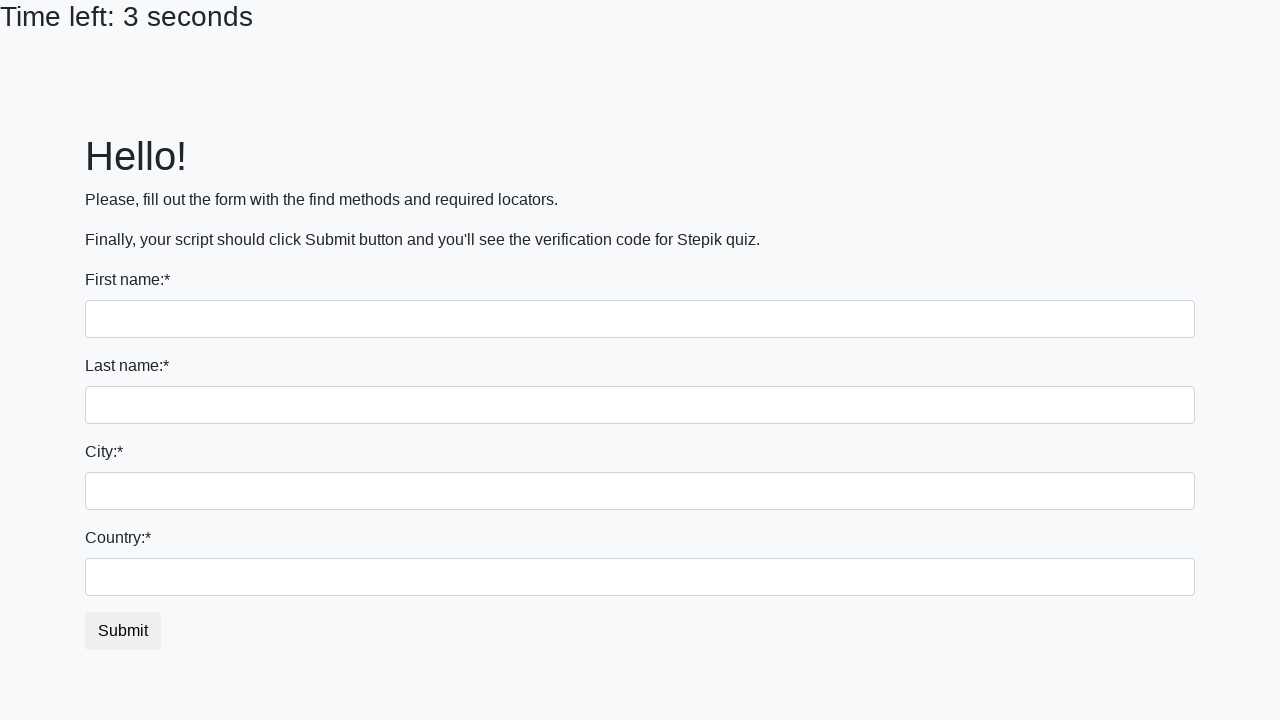

Submit button is visible
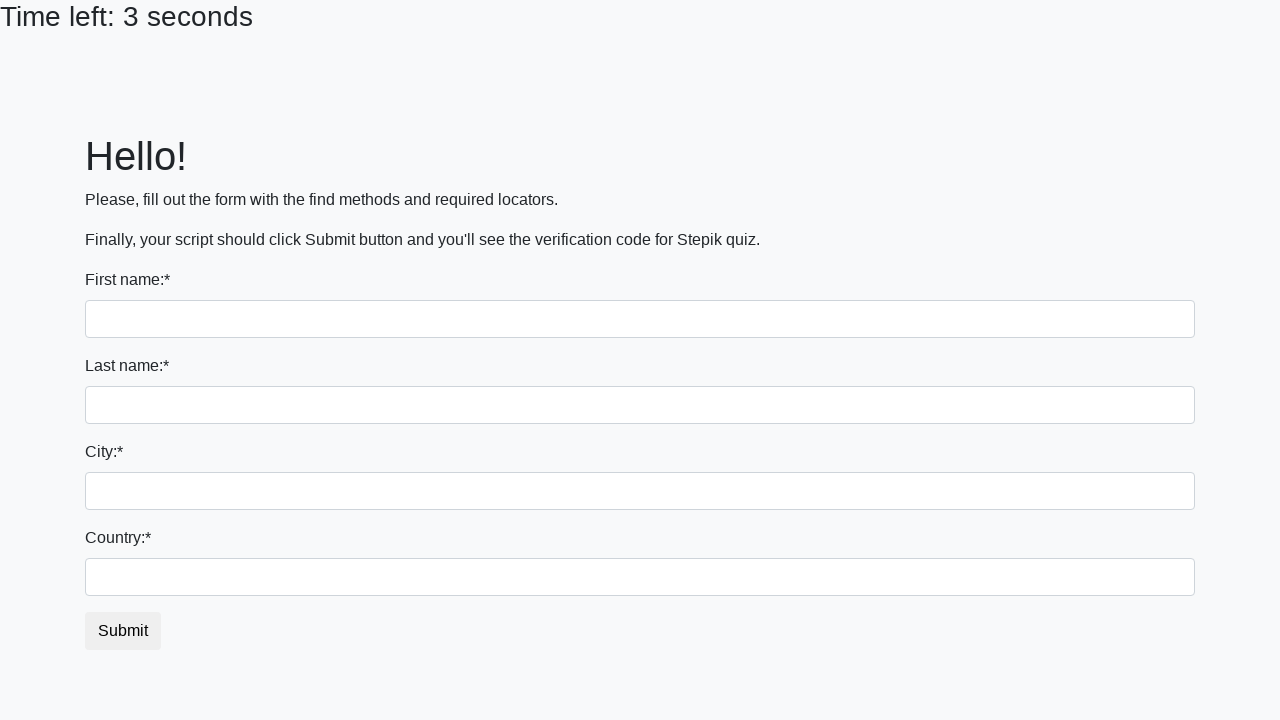

Retrieved submit button text content
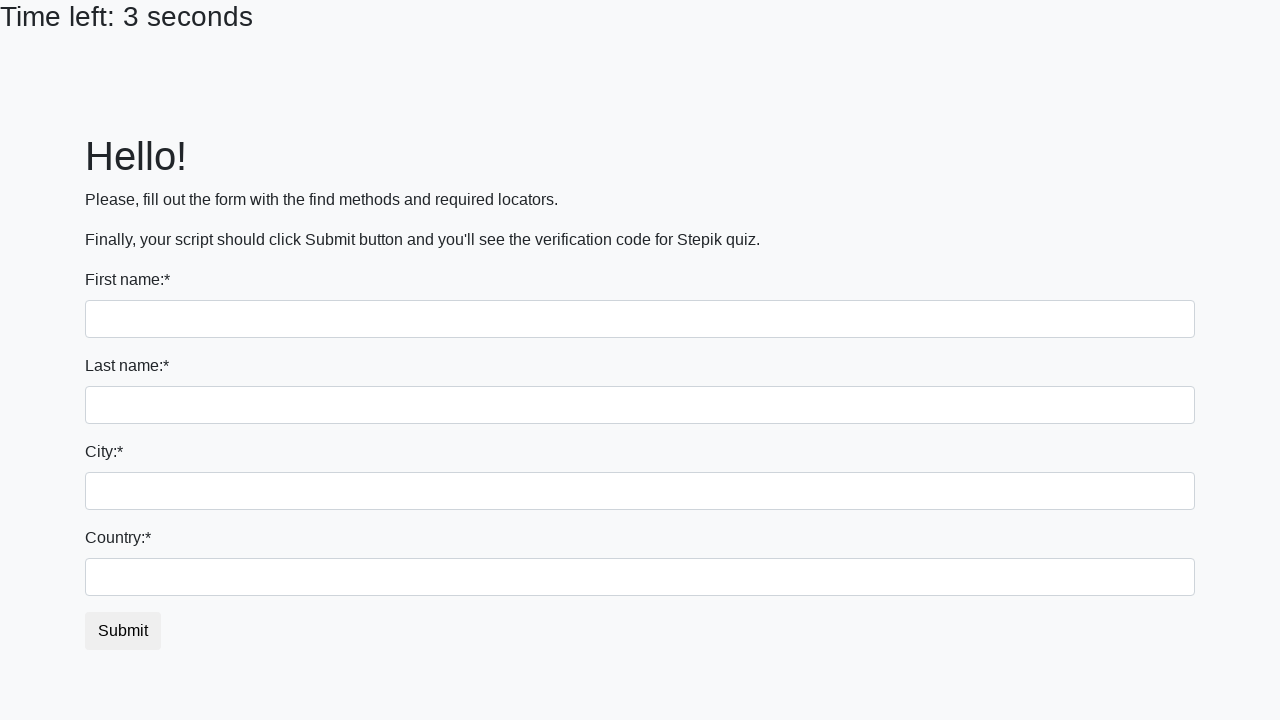

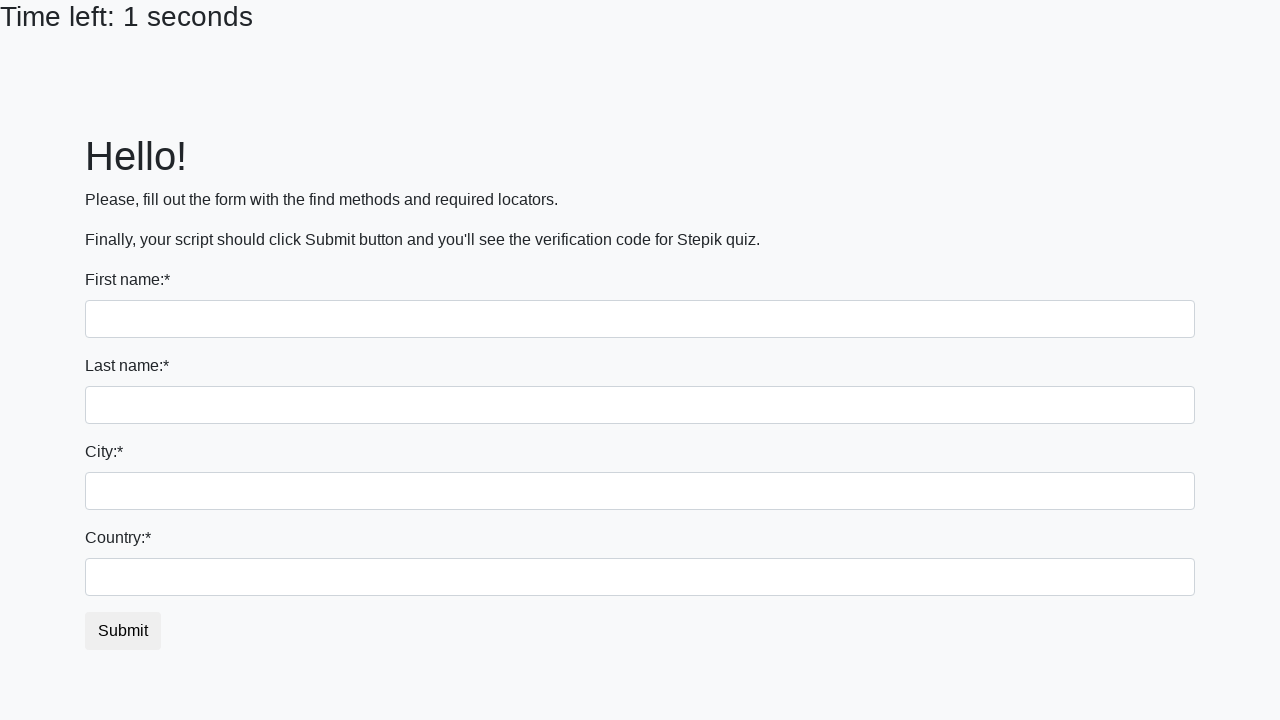